Tests the SpiceJet website navigation by hovering over the "Add-ons" menu to reveal dropdown options and clicking on "Extra Seat" link

Starting URL: https://www.spicejet.com

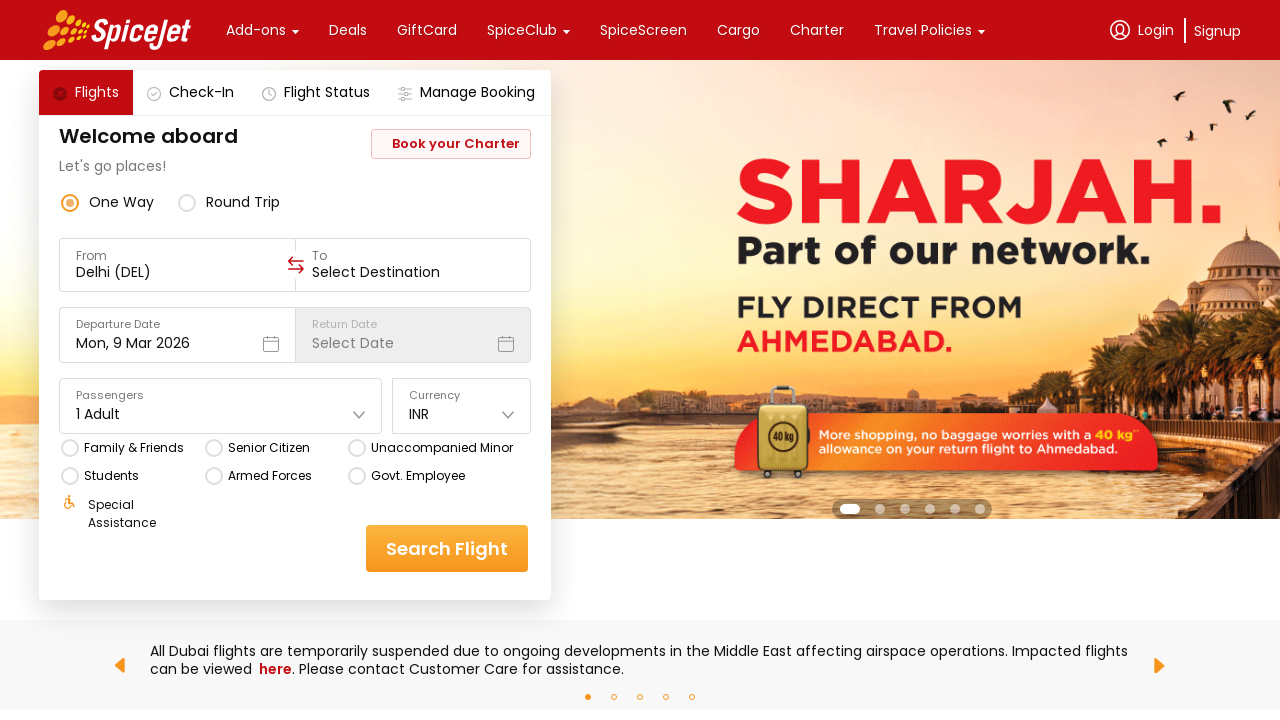

Waited for page to load (networkidle)
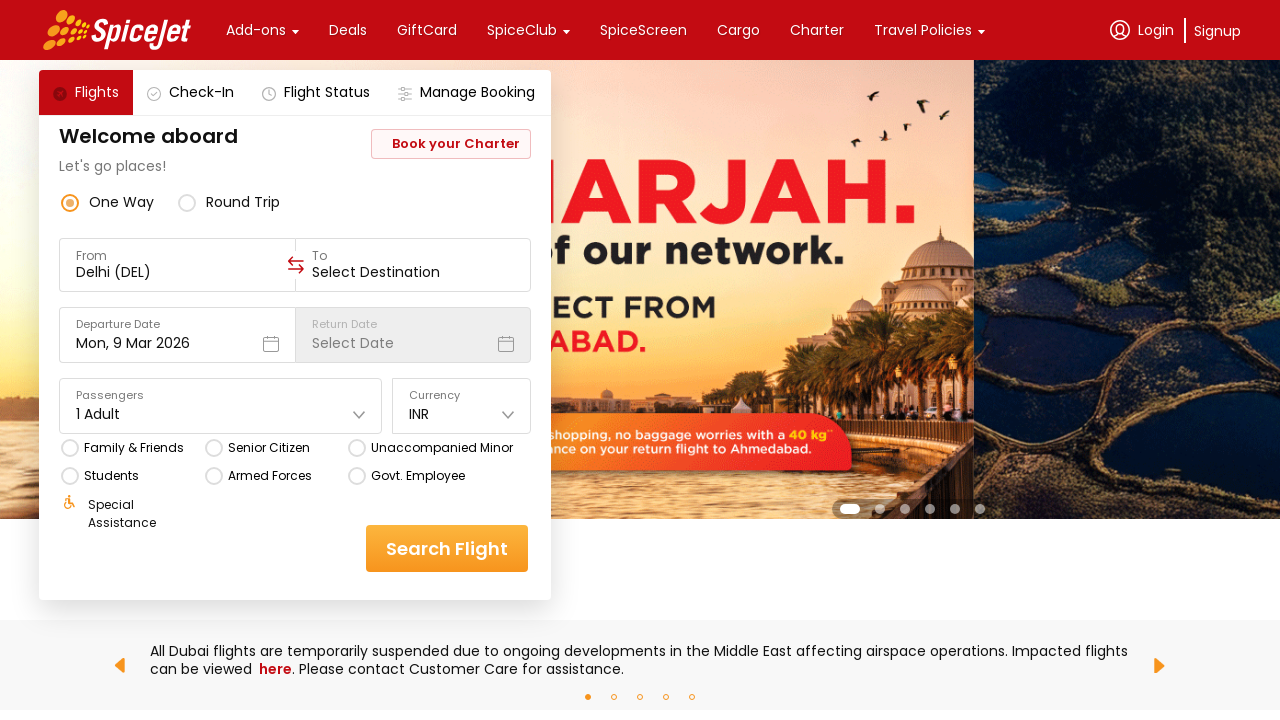

Located the Add-ons menu element
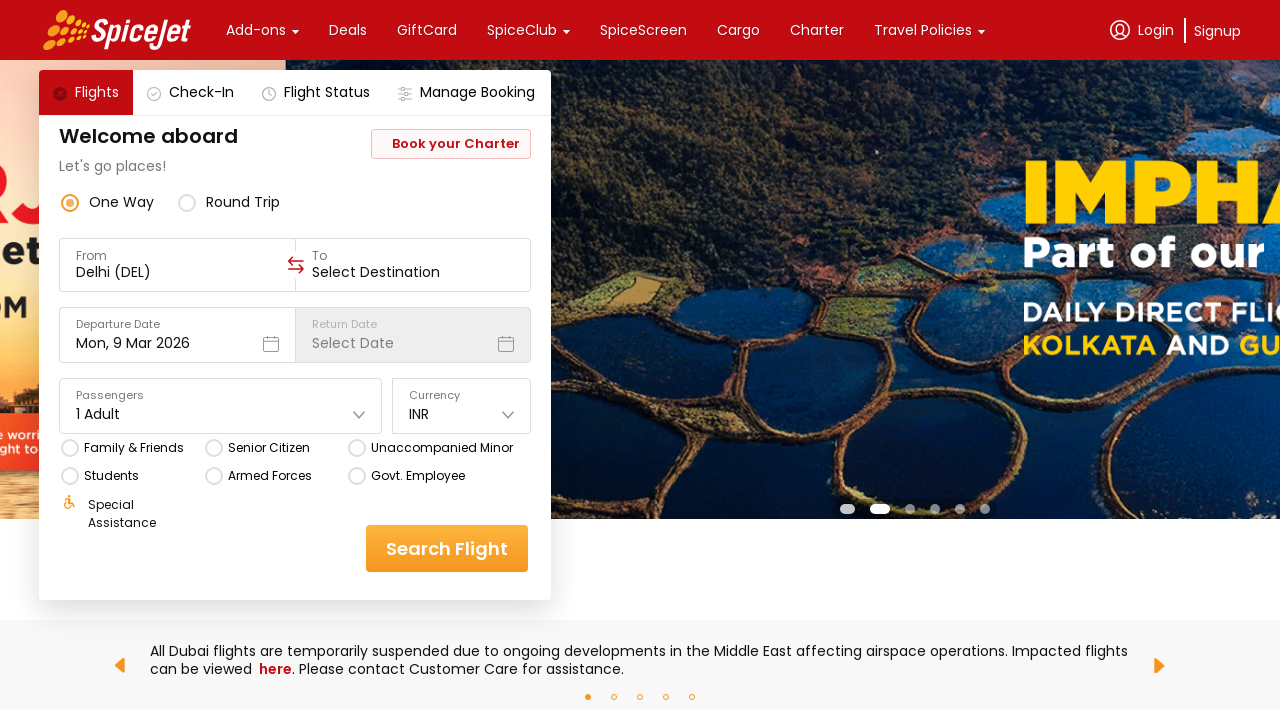

Hovered over the Add-ons menu to reveal dropdown options at (256, 30) on xpath=//div[text()='Add-ons']
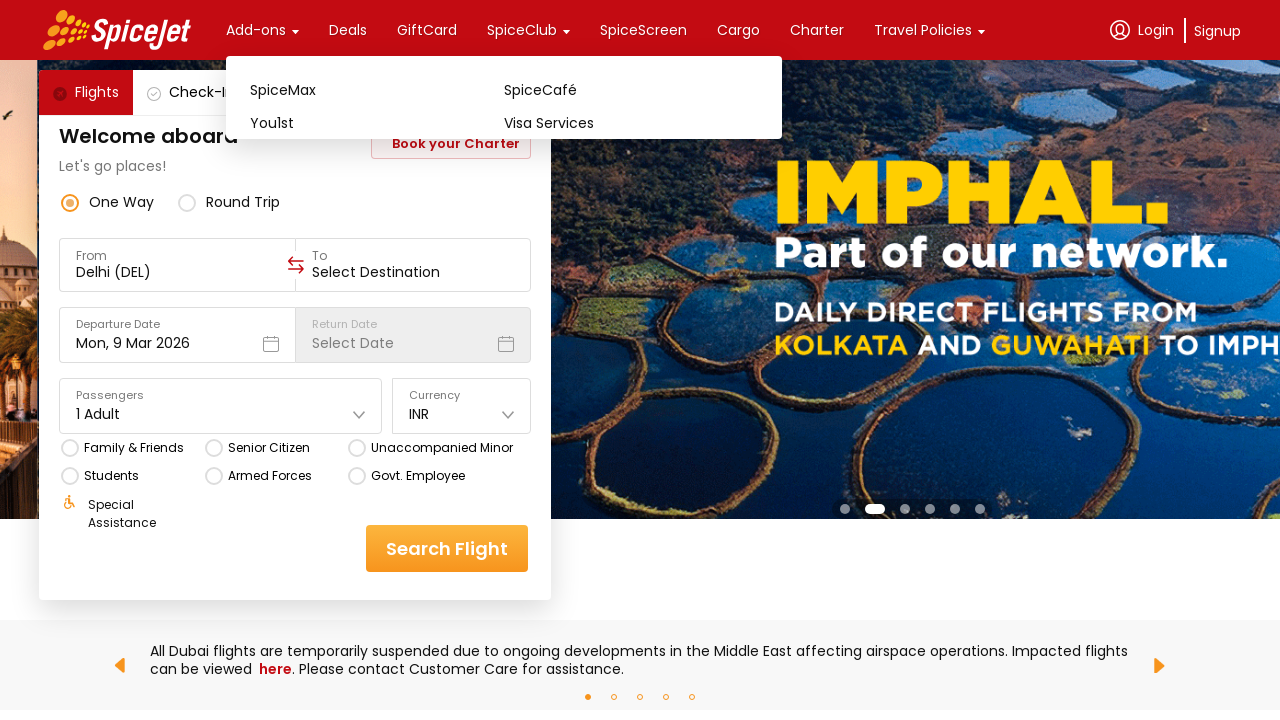

Waited for dropdown menu to appear (1000ms)
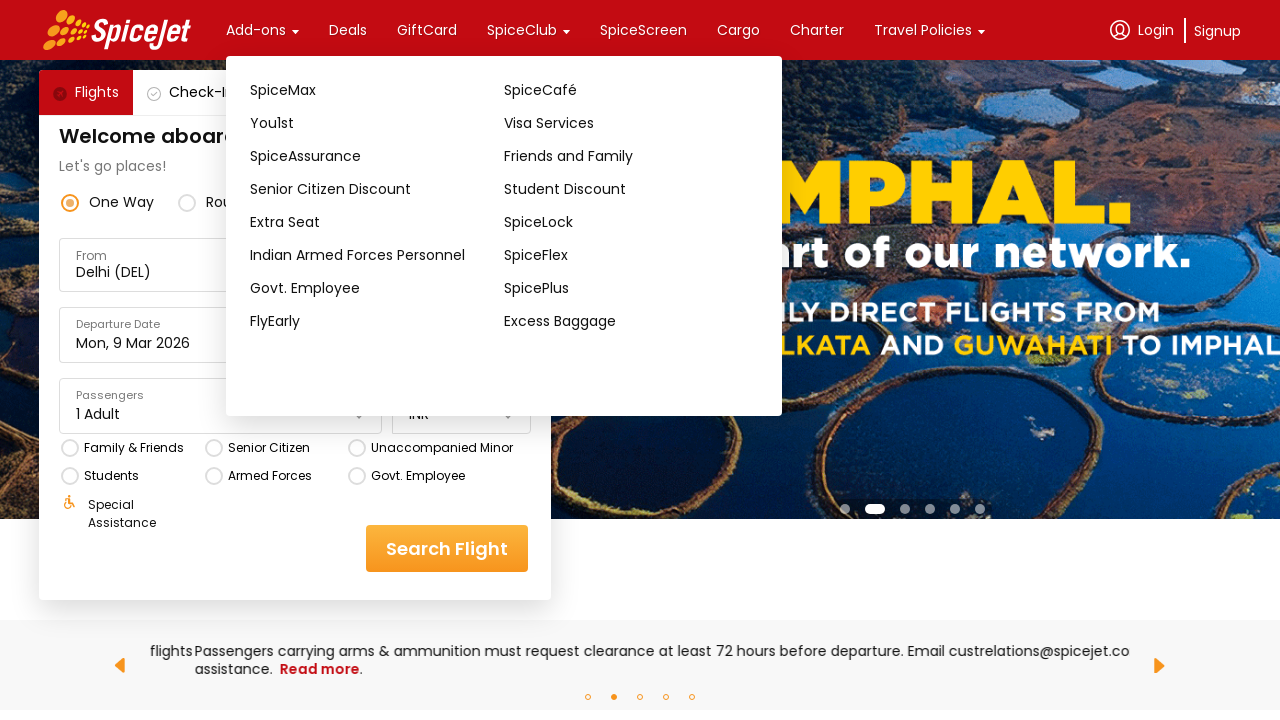

Located dropdown menu items for Extra Seat
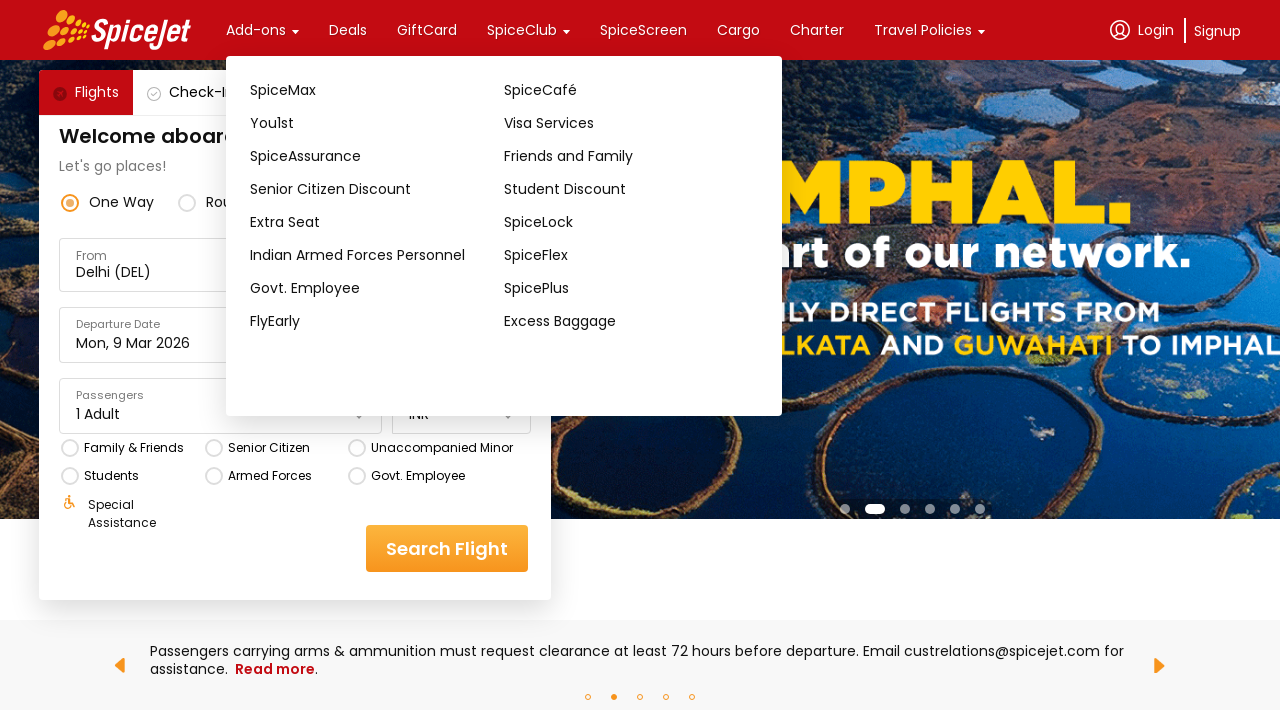

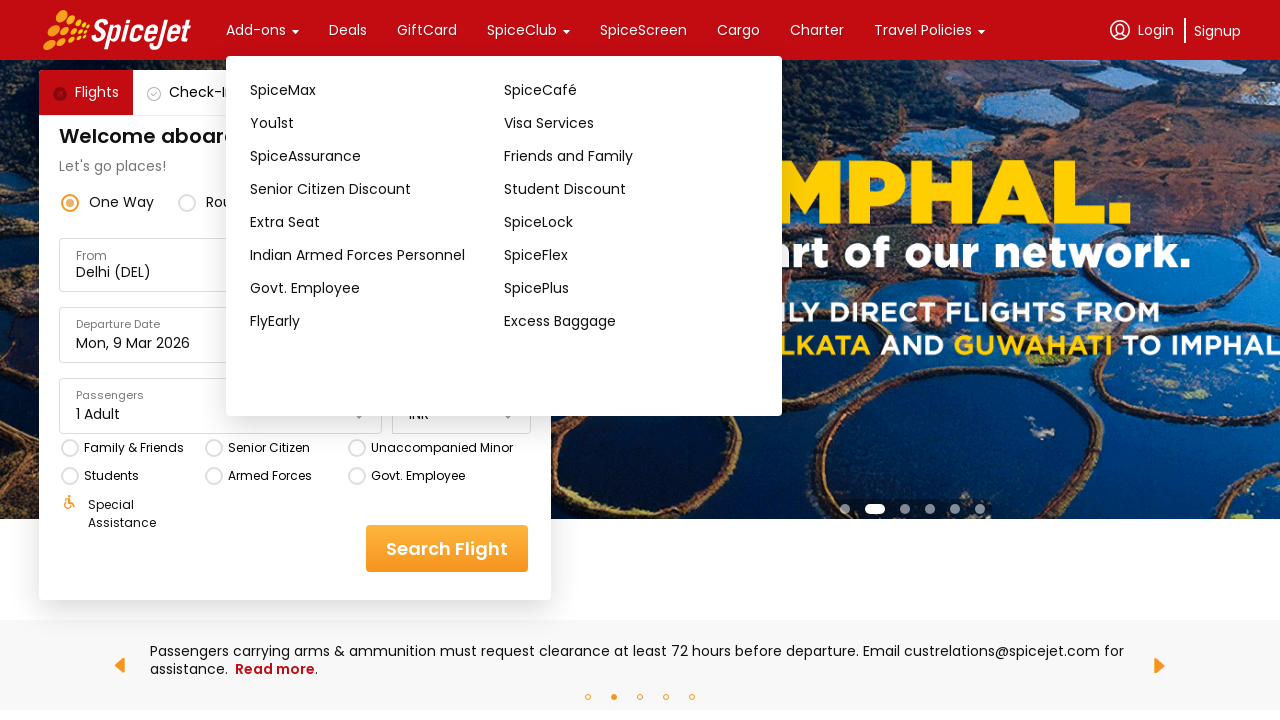